Tests a browser-agnostic approach to working with multiple windows by tracking window handles before and after clicking a link, then identifying and switching to the newly opened window.

Starting URL: http://the-internet.herokuapp.com/windows

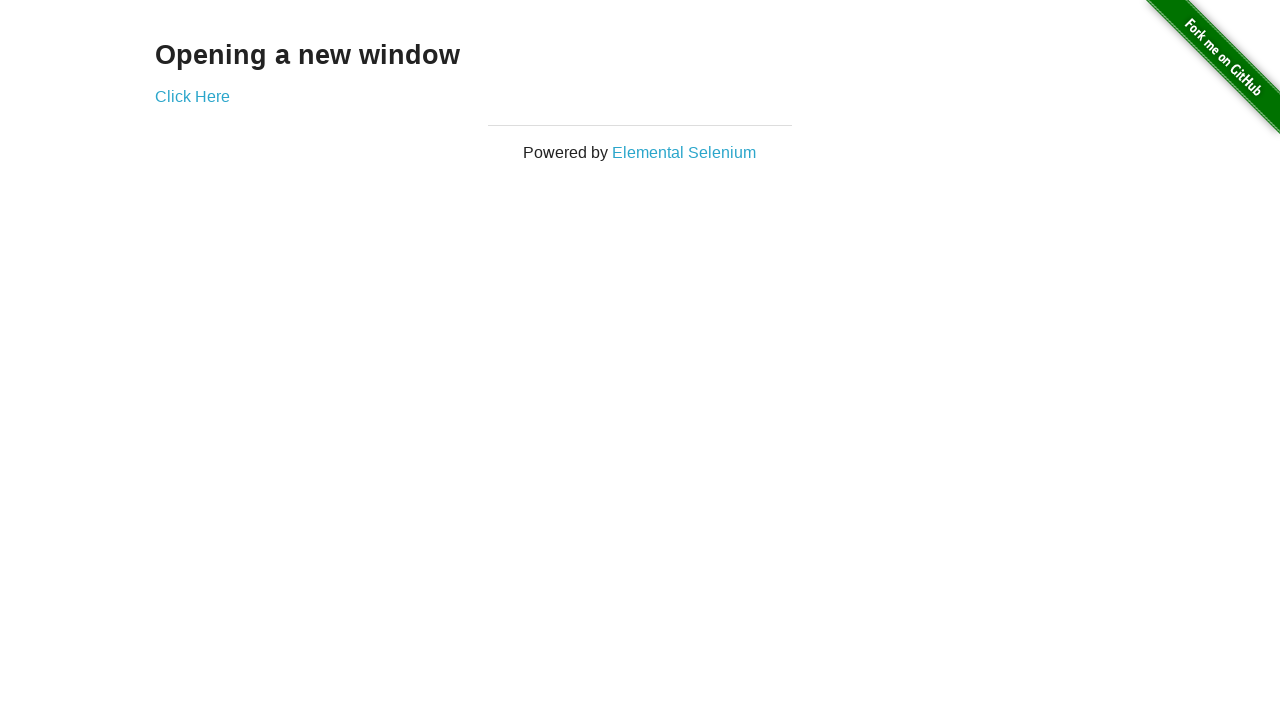

Captured initial list of pages before clicking link
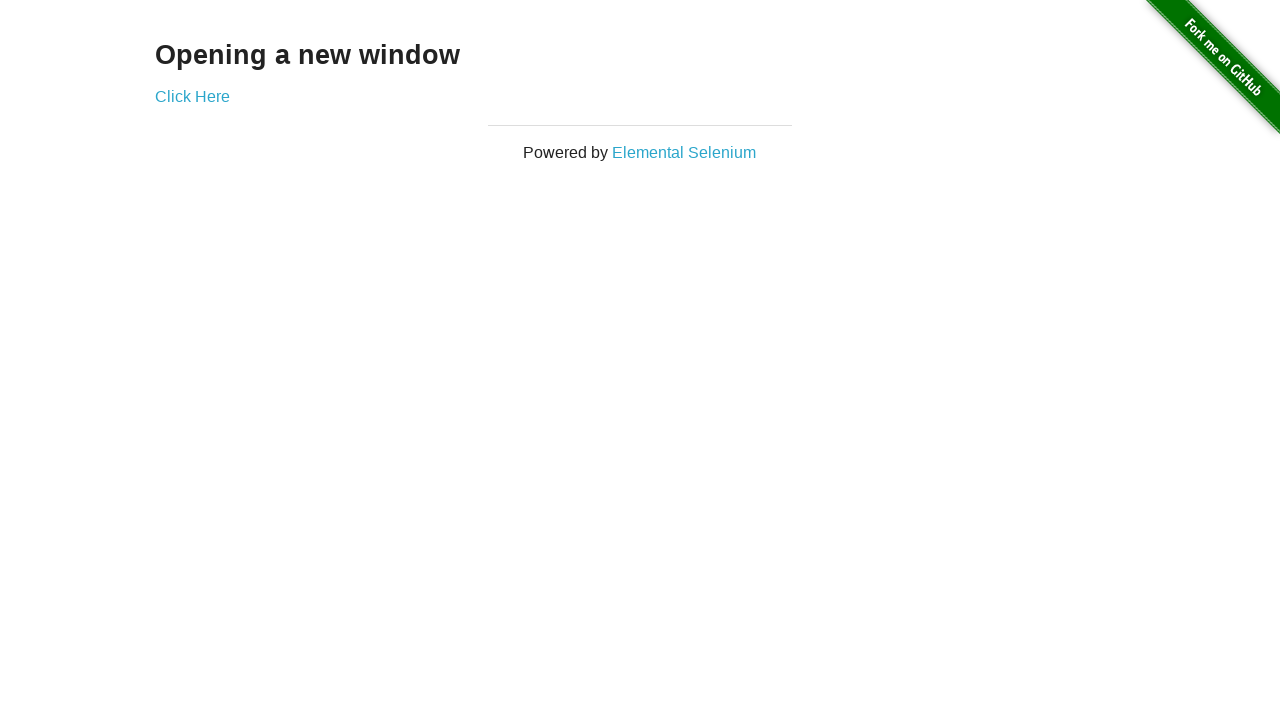

Clicked link that opens a new window at (192, 96) on .example a
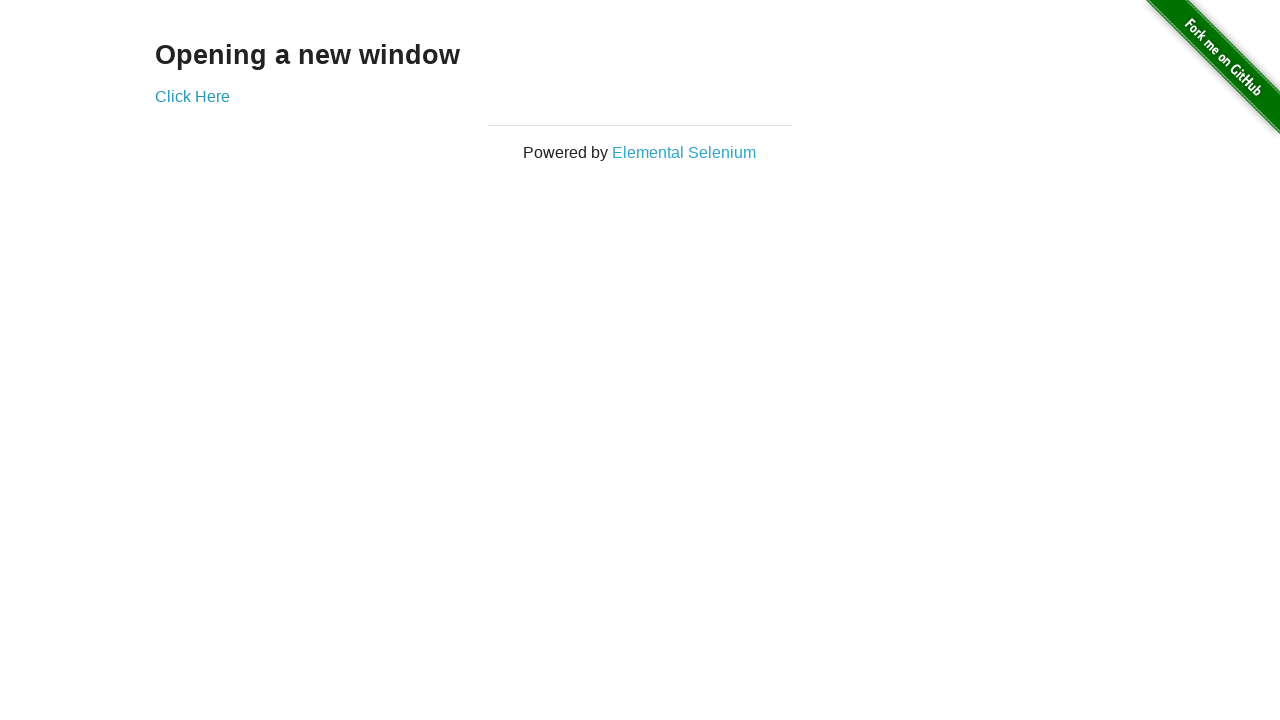

Captured newly opened page from context
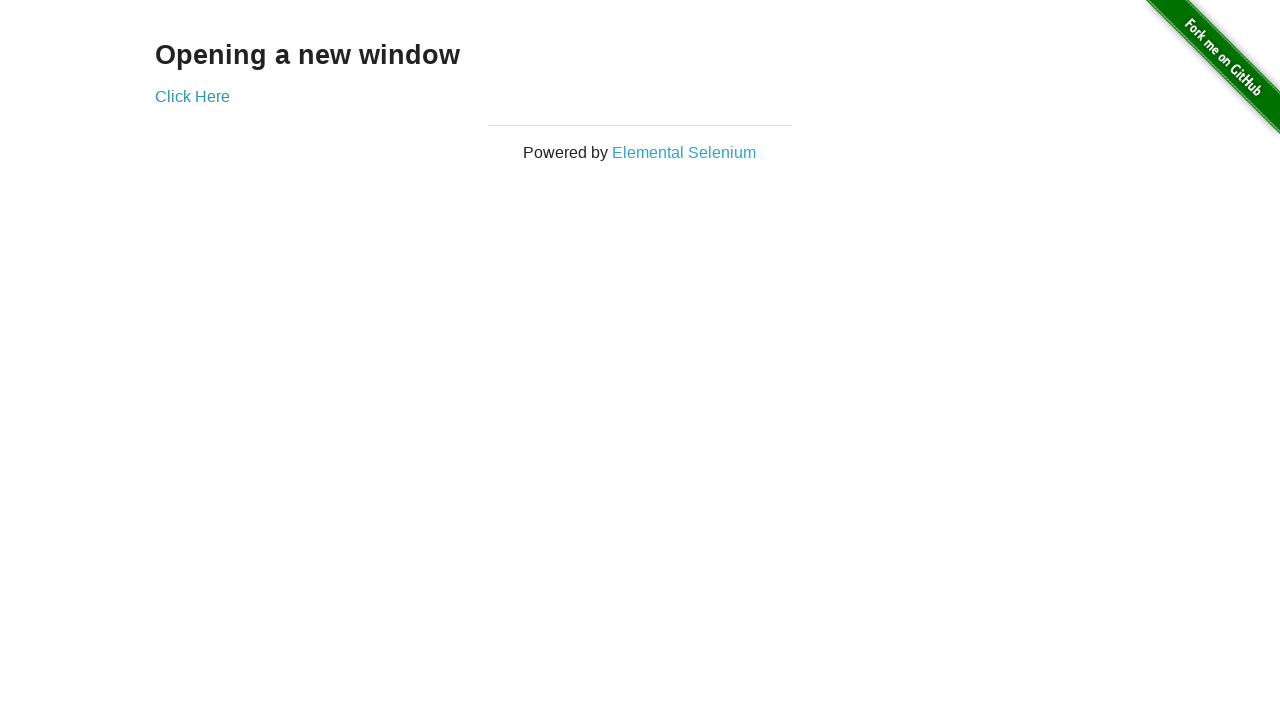

Verified original window is still focused and title is not 'New Window'
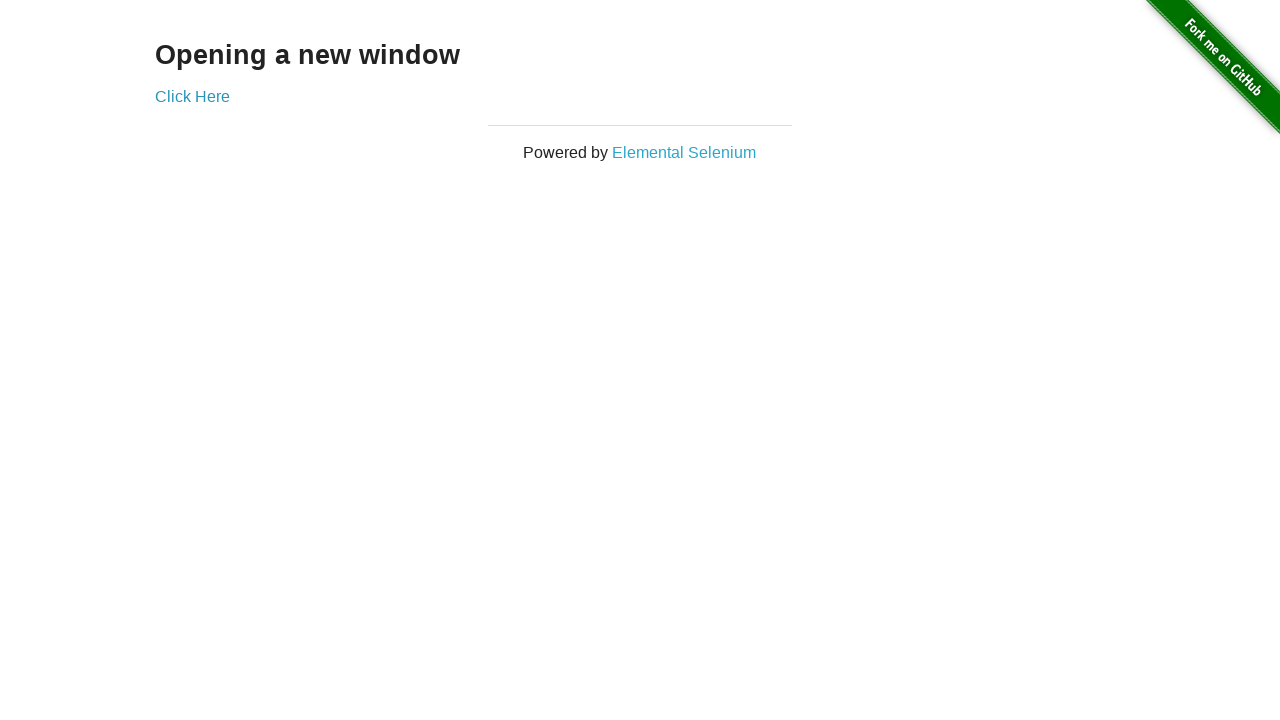

Brought new window to front
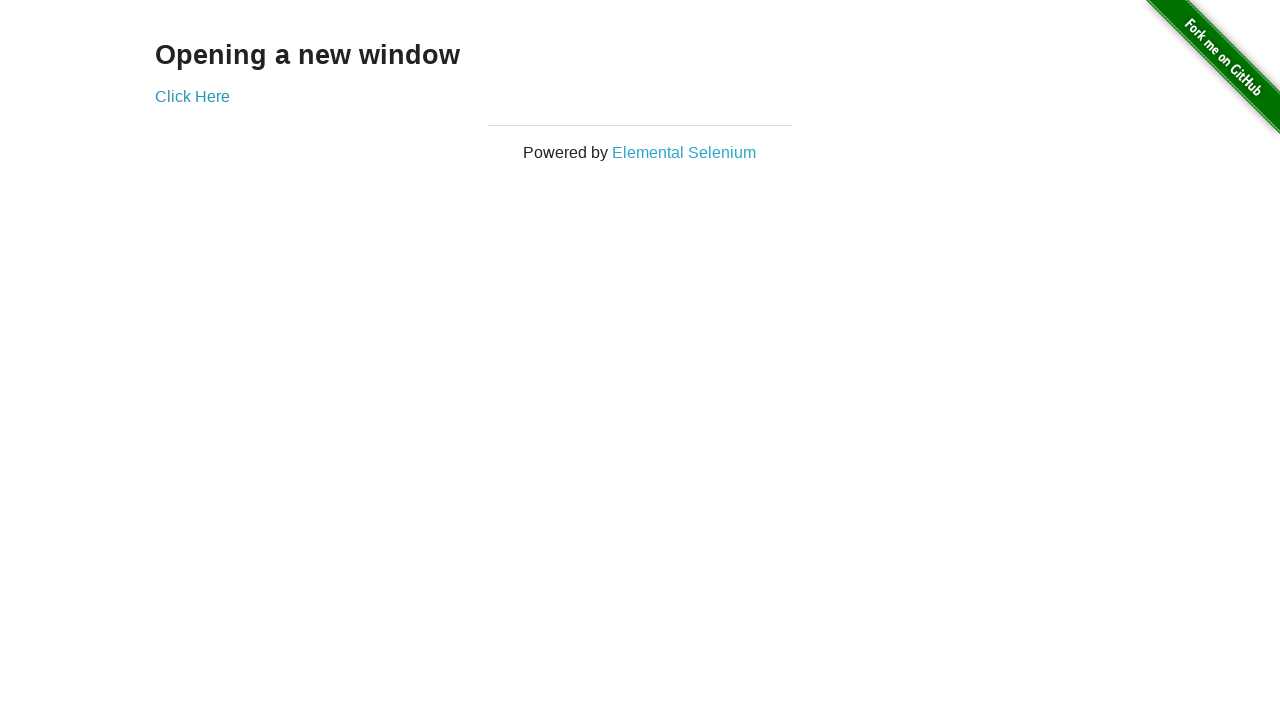

New window finished loading
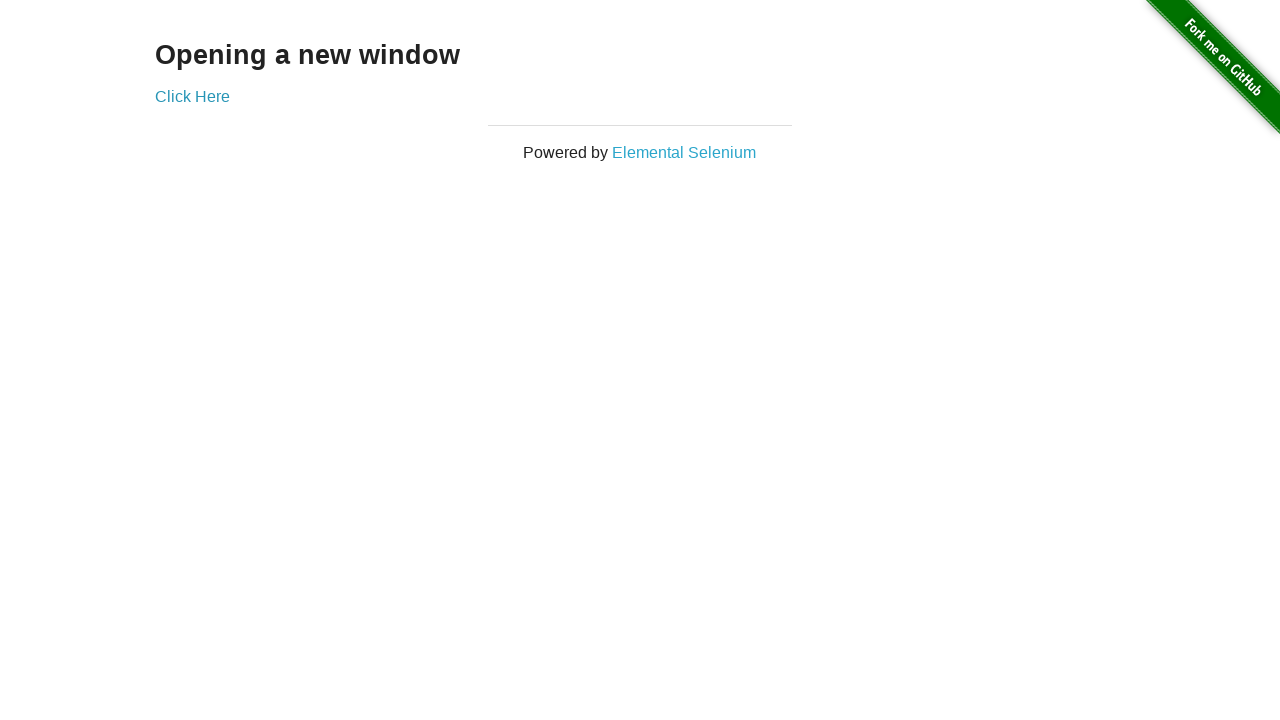

Verified new window title is 'New Window'
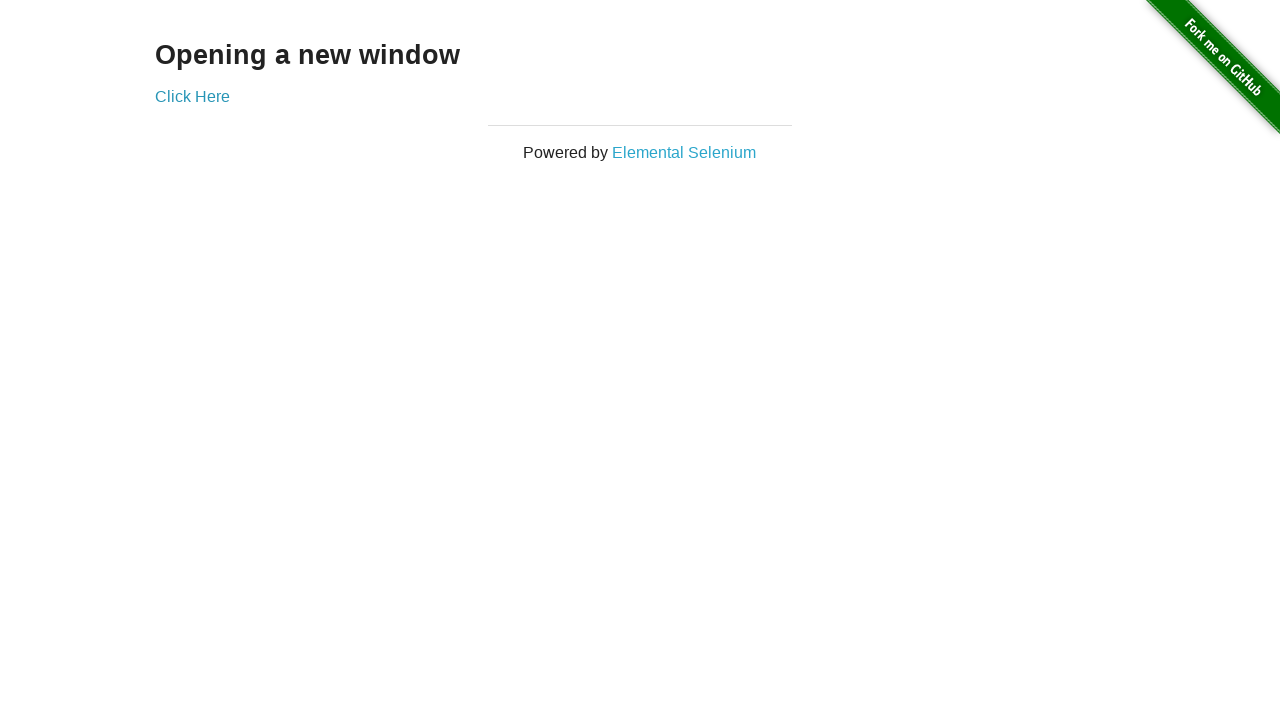

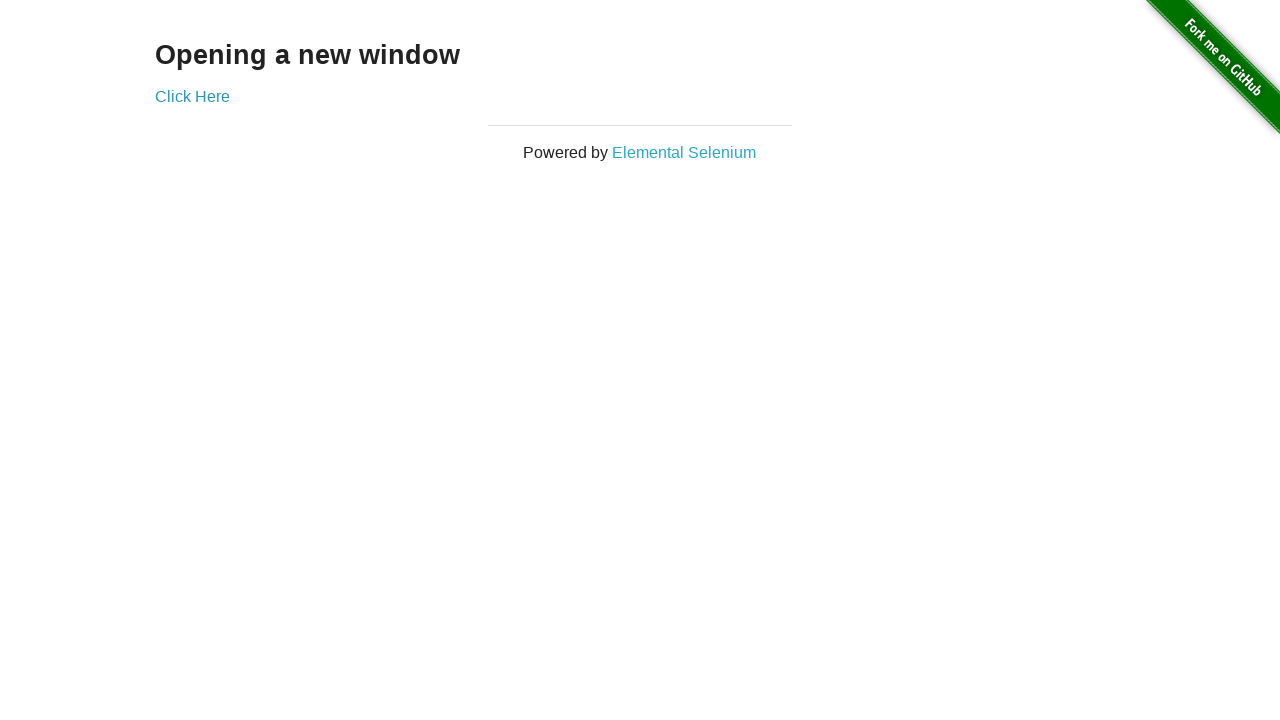